Tests a form submission by filling in personal information fields including name, job title, education level, gender, experience level, and date, then submitting the form

Starting URL: https://formy-project.herokuapp.com/form

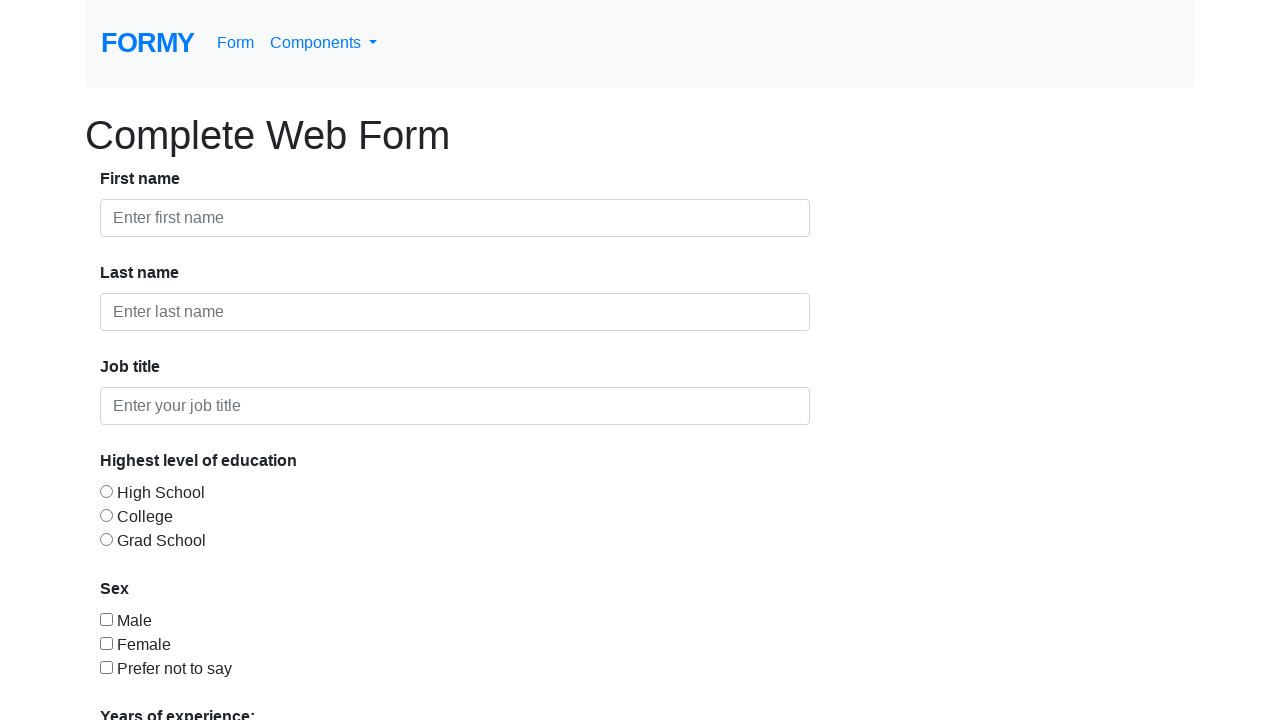

Filled first name field with 'sharmi' on #first-name
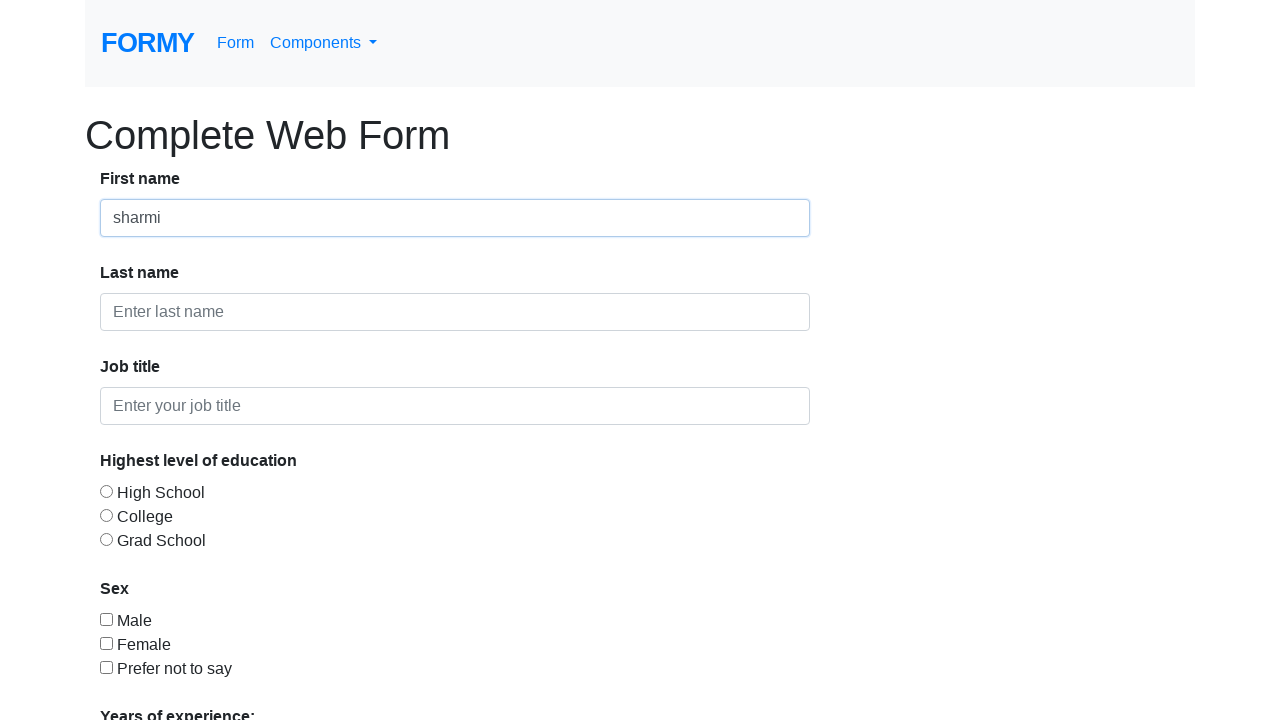

Filled last name field with 'jane' on #last-name
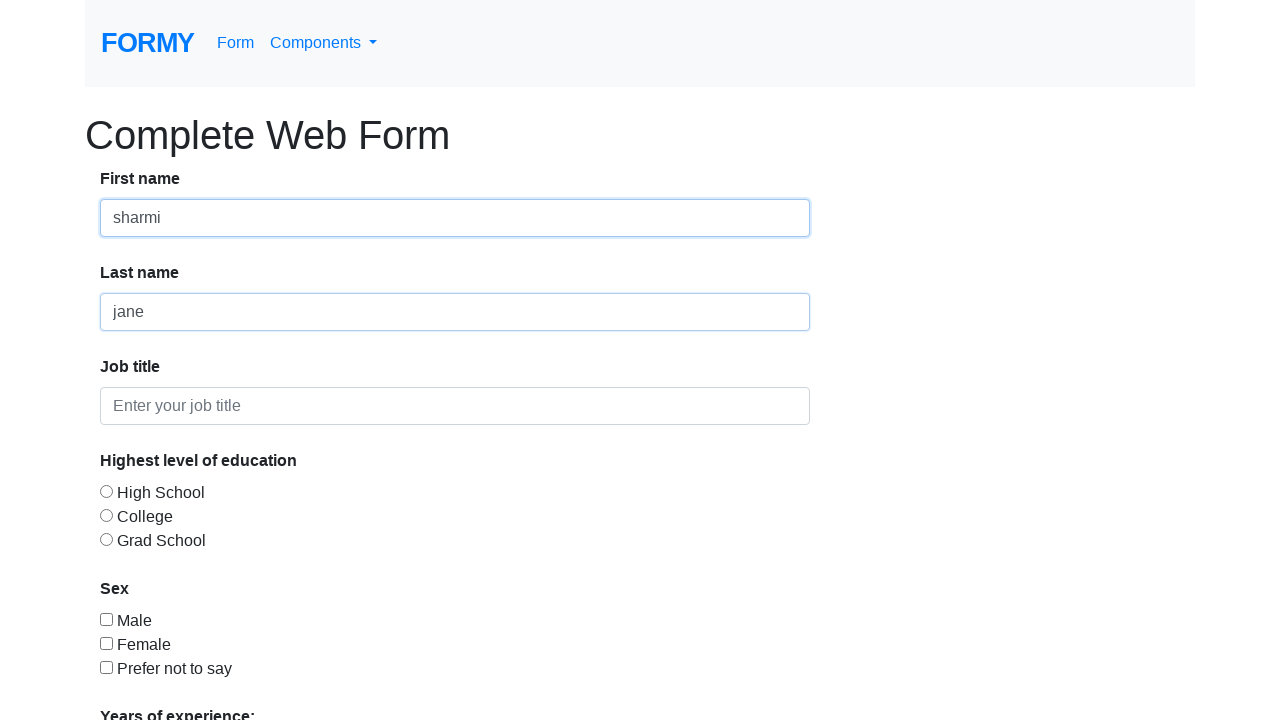

Filled job title field with 'test engineer' on #job-title
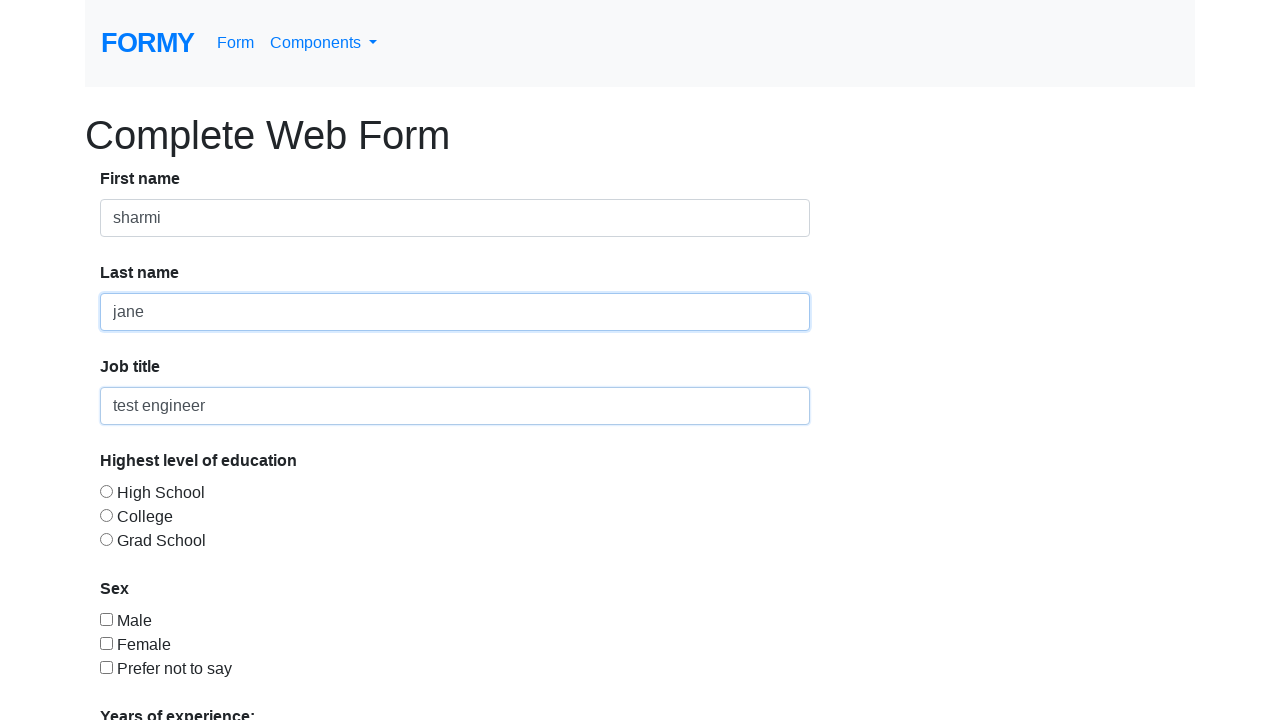

Selected college education level at (106, 515) on #radio-button-2
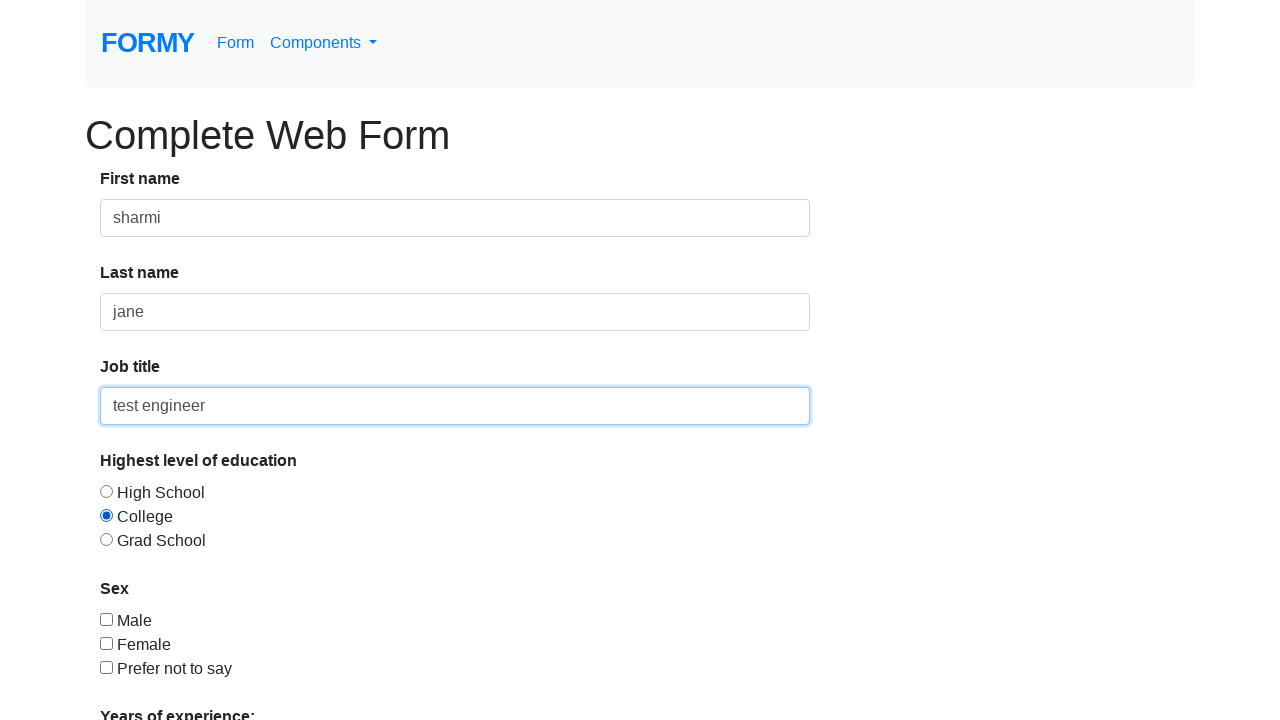

Selected gender checkbox at (106, 667) on #checkbox-3
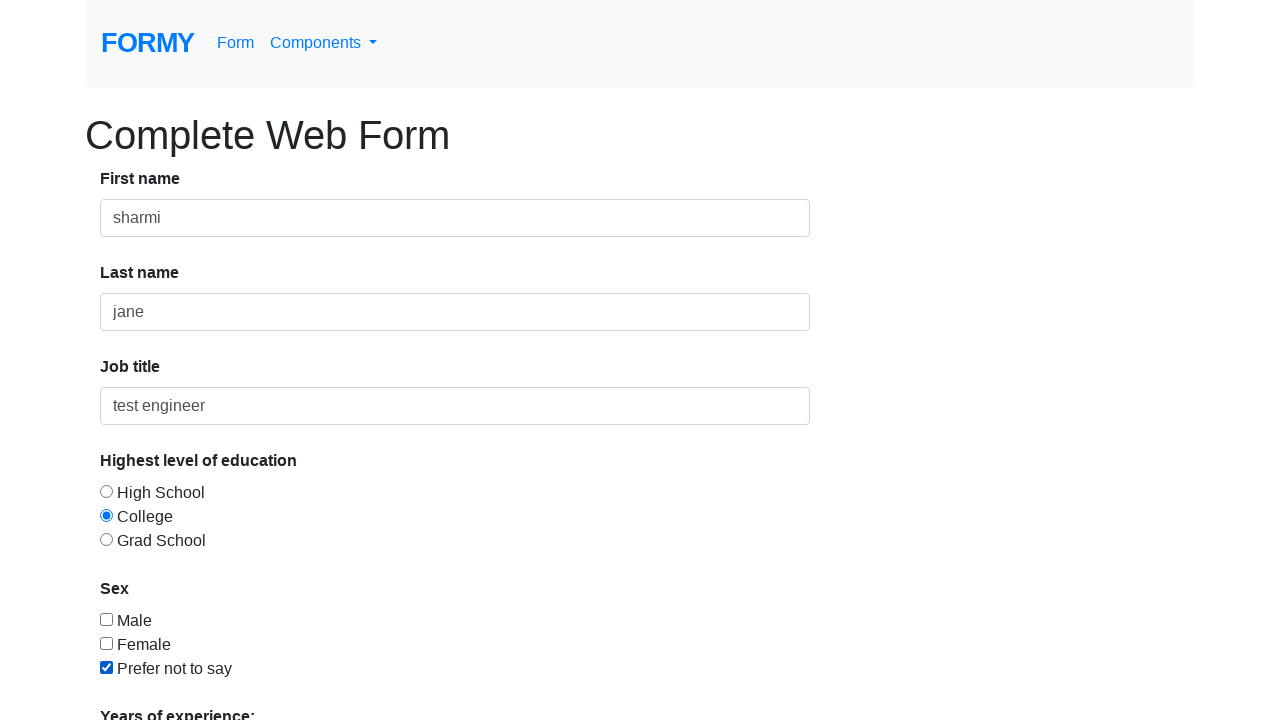

Selected experience level '5-9' from dropdown on #select-menu
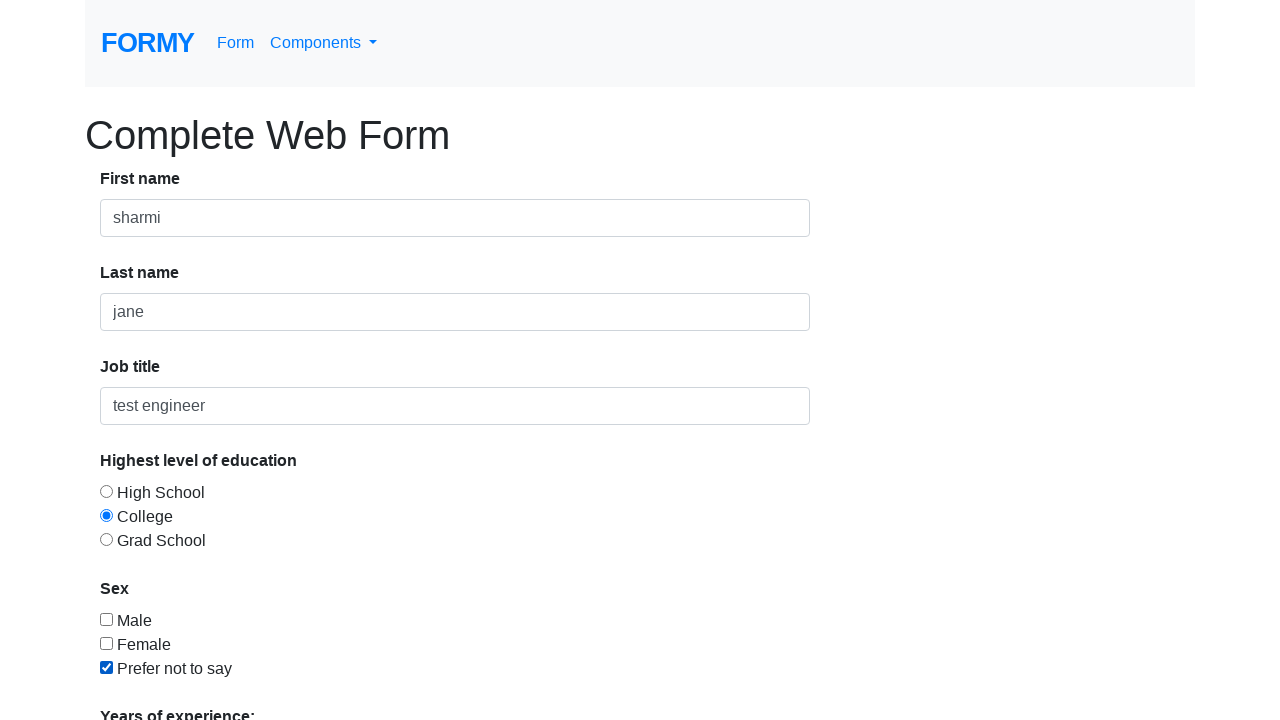

Filled date picker with '09/28/1998' on #datepicker
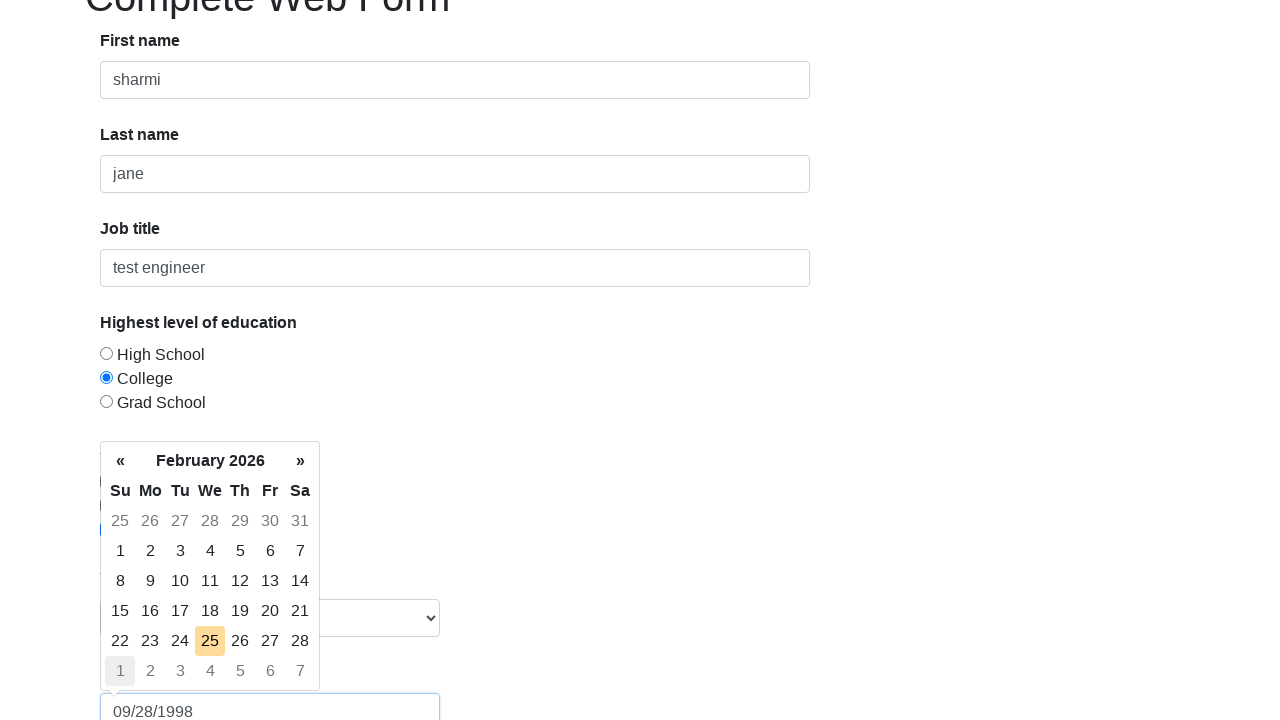

Clicked Submit button to submit the form at (148, 680) on a:has-text('Submit')
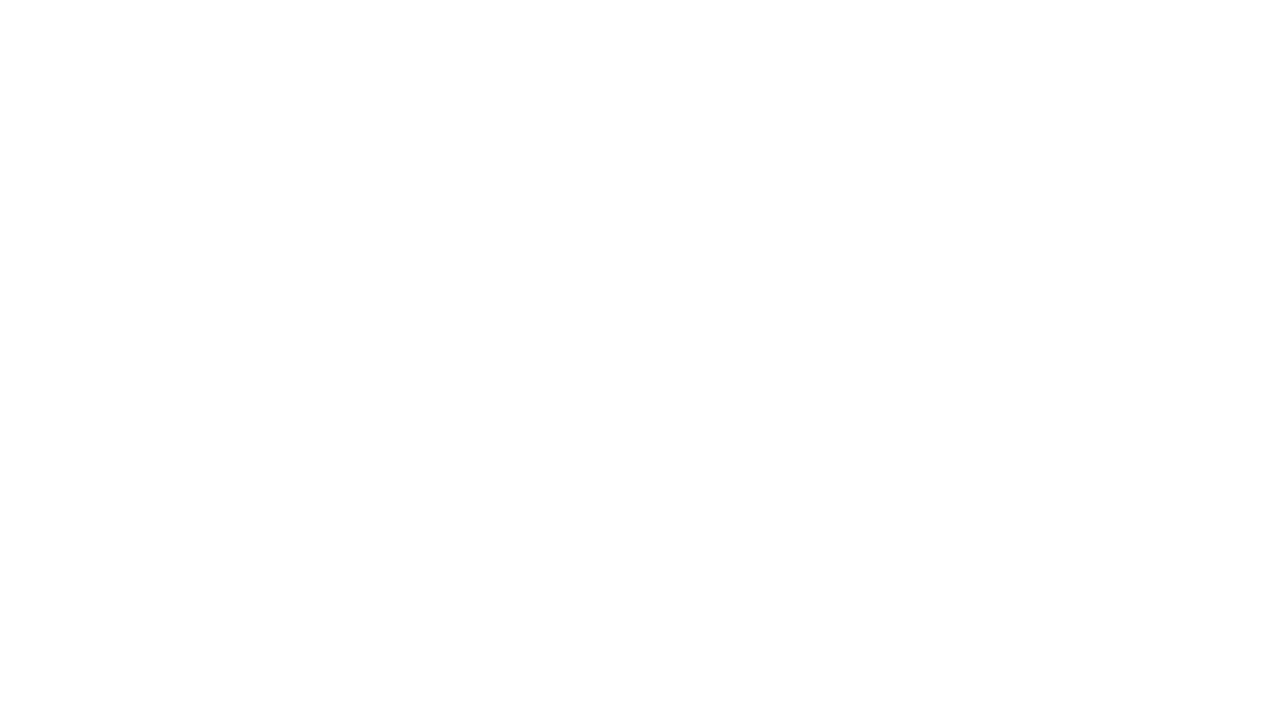

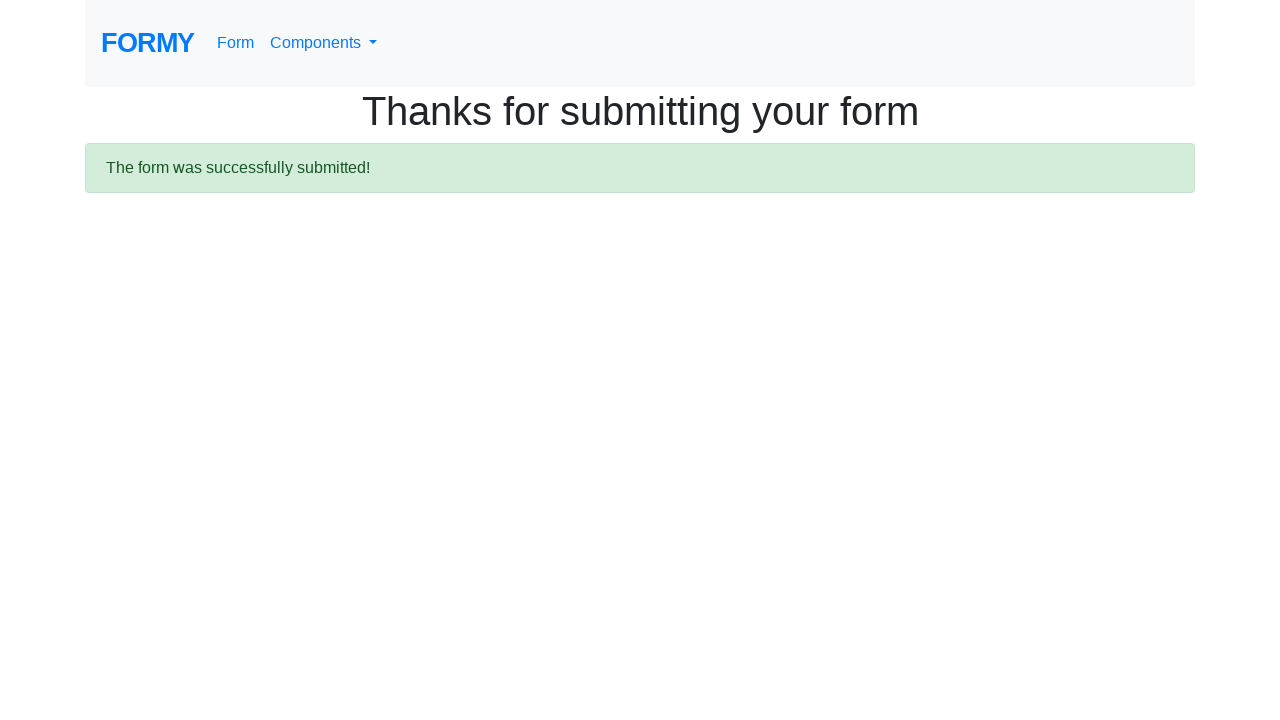